Tests the Add/Remove Elements functionality by navigating to the feature page and clicking the Add Element button to add a new element

Starting URL: https://the-internet.herokuapp.com

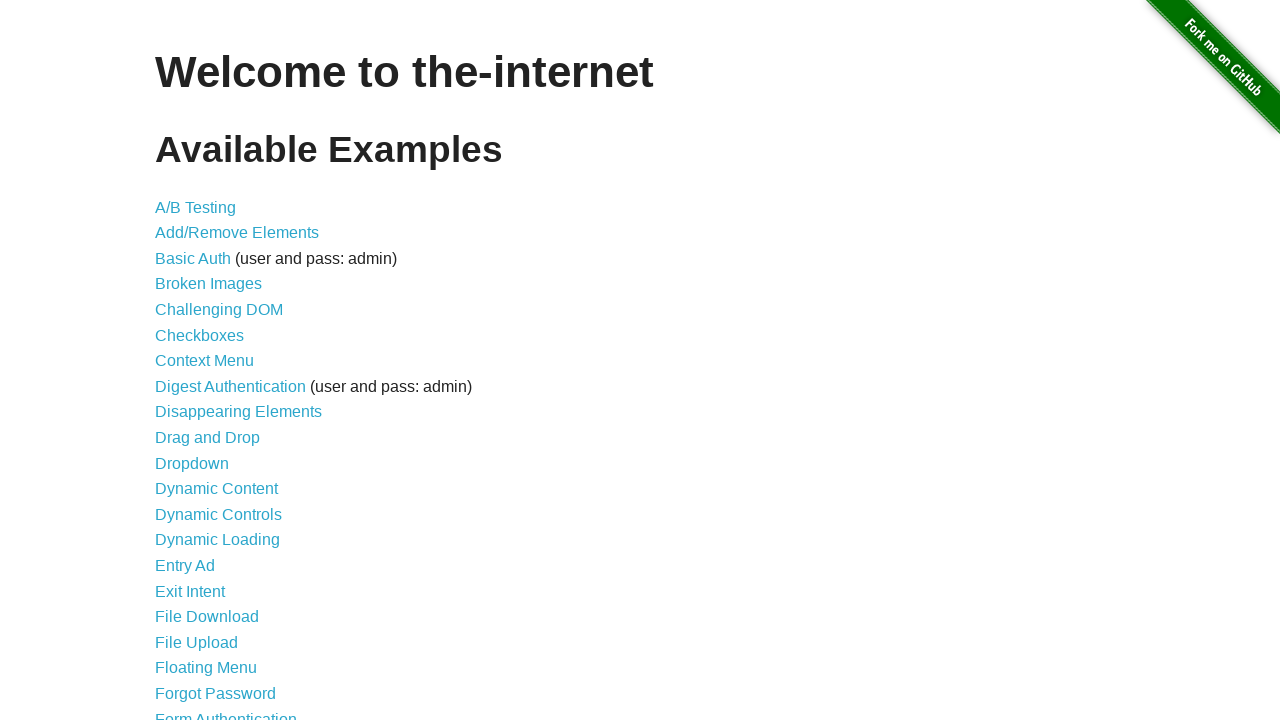

Clicked on 'Add/Remove Elements' link at (237, 233) on text=Add/Remove Elements
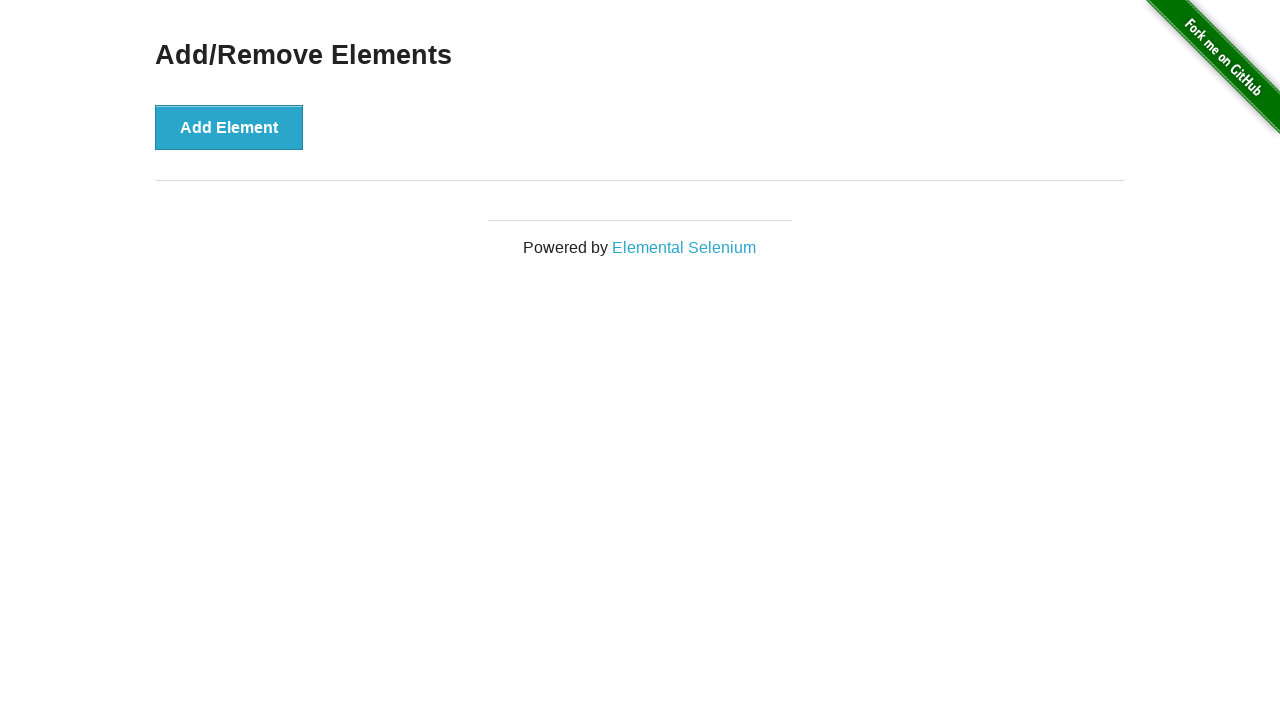

Clicked the 'Add Element' button at (229, 127) on button:has-text('Add Element')
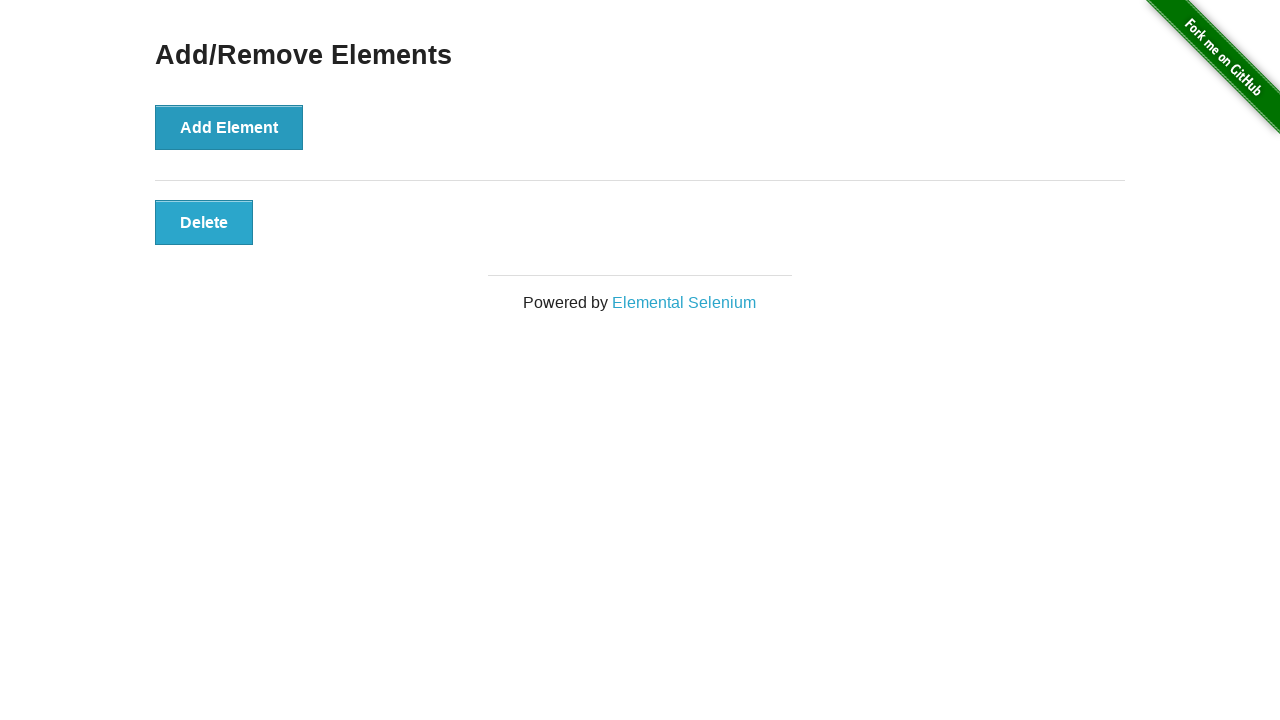

Added element appeared on the page
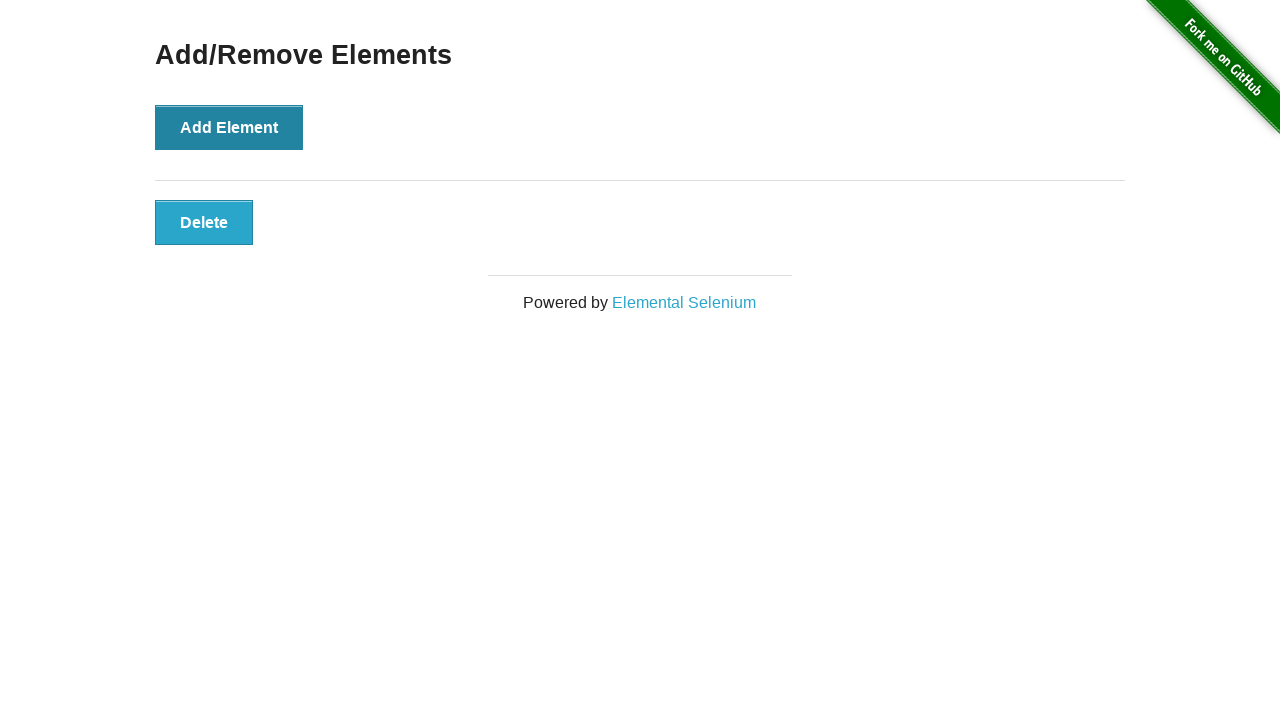

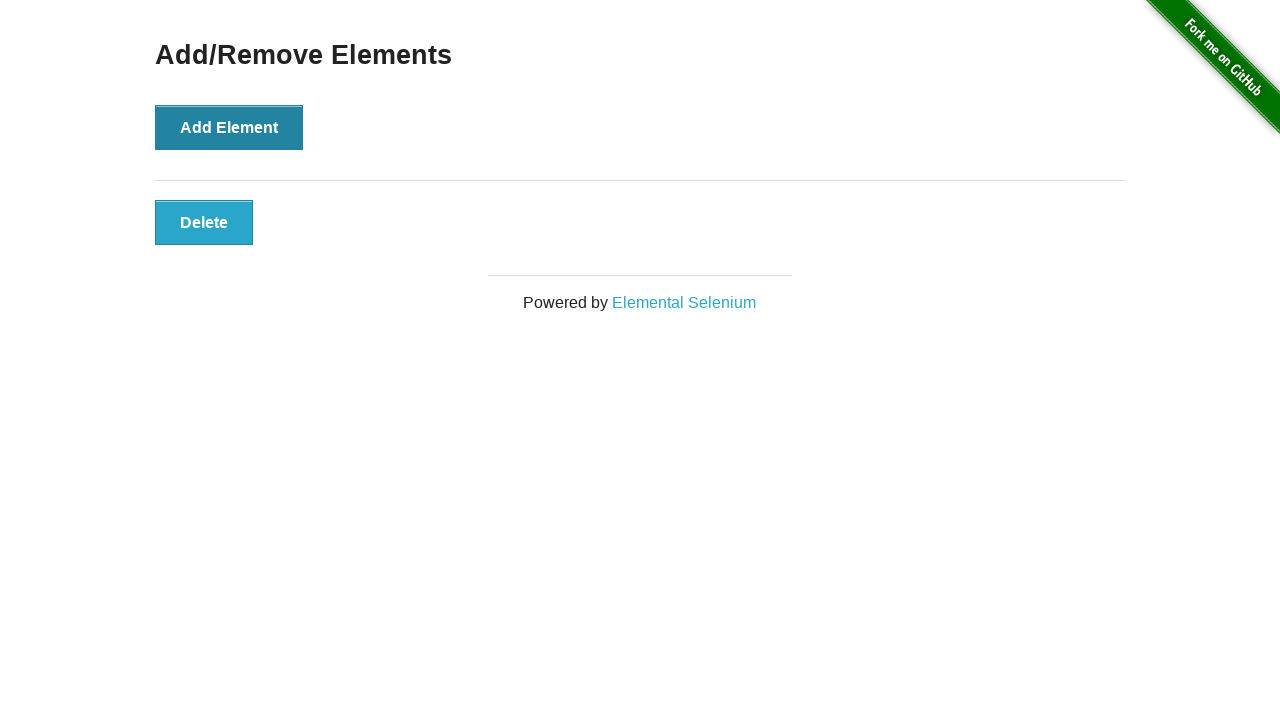